Tests unmarking todo items as complete by unchecking their checkboxes

Starting URL: https://demo.playwright.dev/todomvc

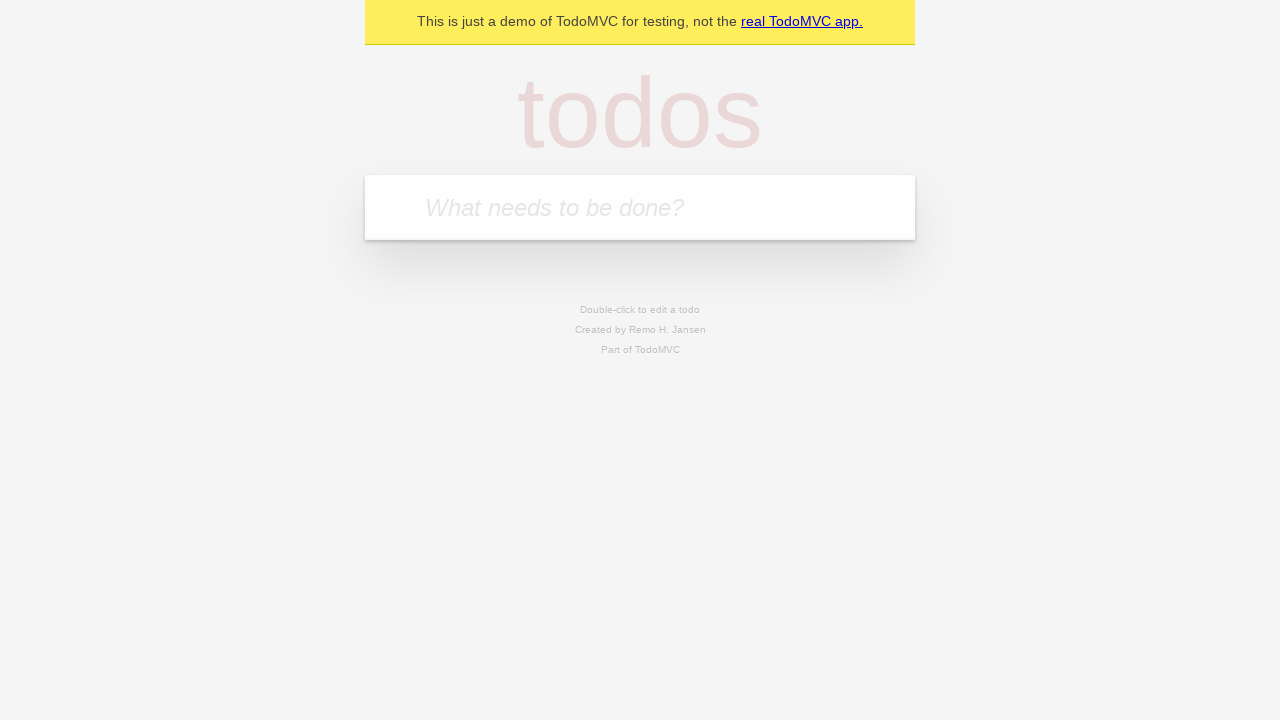

Located the todo input field
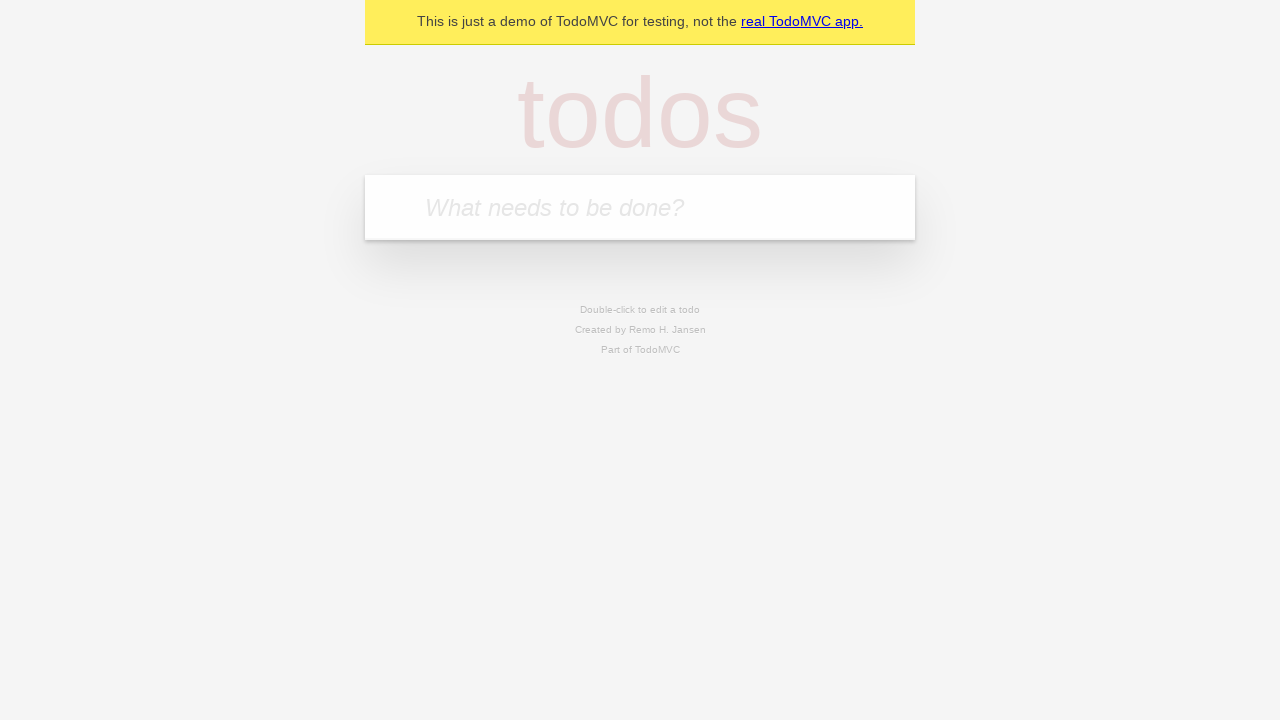

Filled todo input with 'buy some cheese' on internal:attr=[placeholder="What needs to be done?"i]
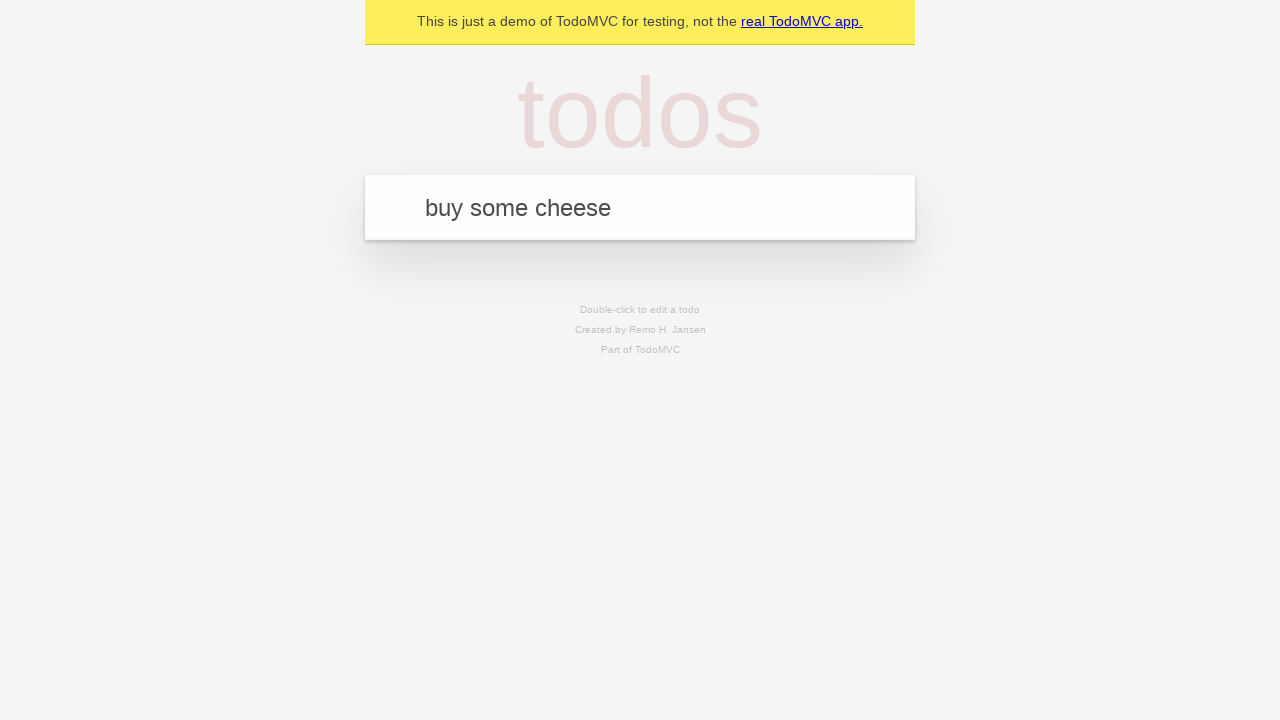

Pressed Enter to add 'buy some cheese' to the list on internal:attr=[placeholder="What needs to be done?"i]
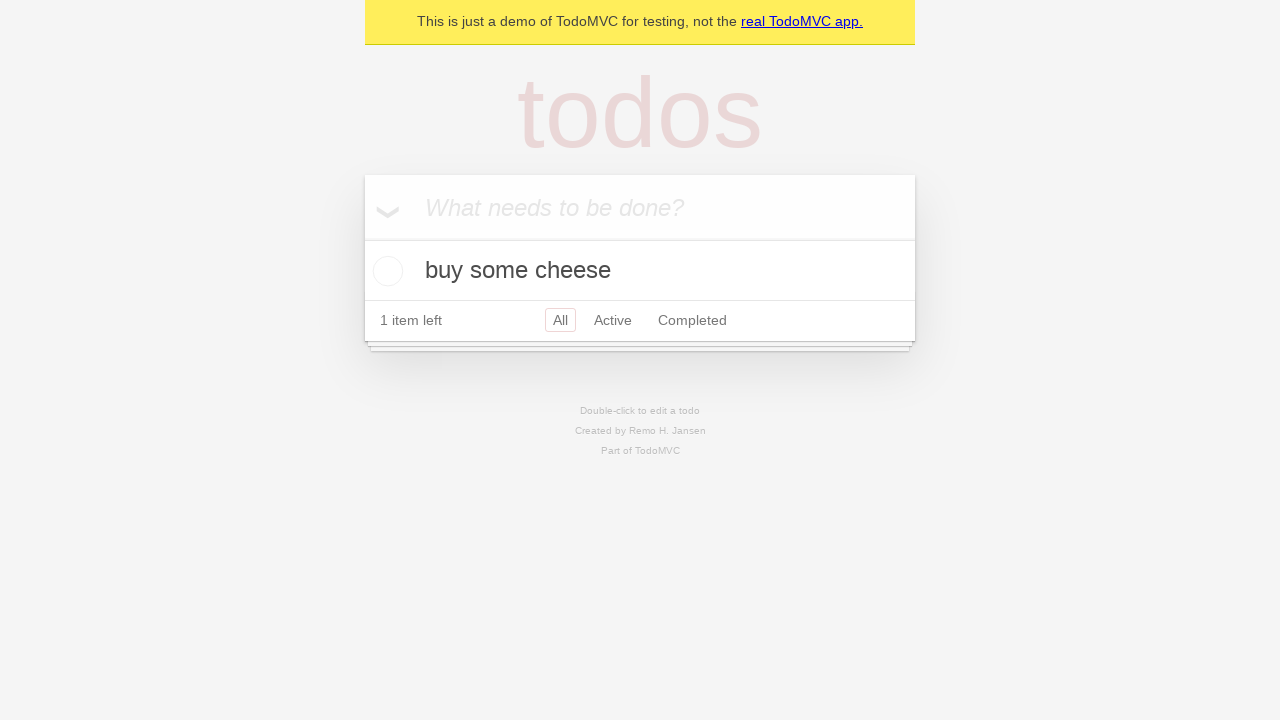

Filled todo input with 'feed the cat' on internal:attr=[placeholder="What needs to be done?"i]
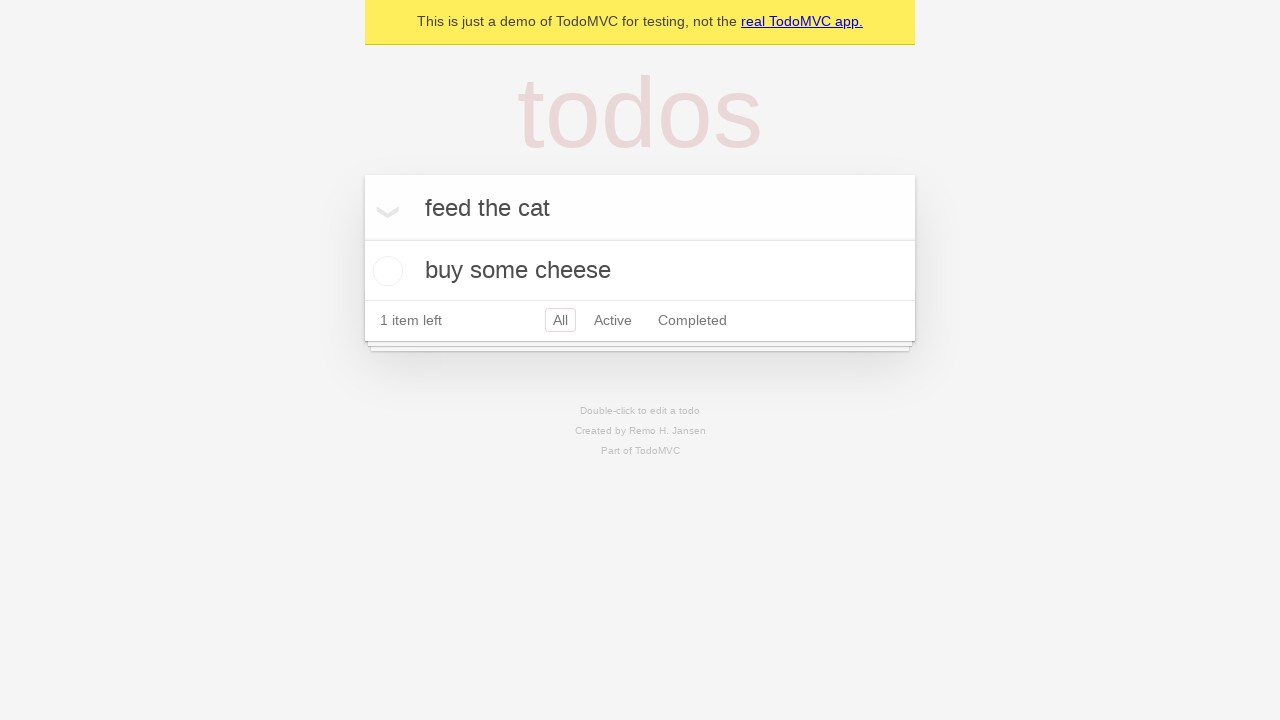

Pressed Enter to add 'feed the cat' to the list on internal:attr=[placeholder="What needs to be done?"i]
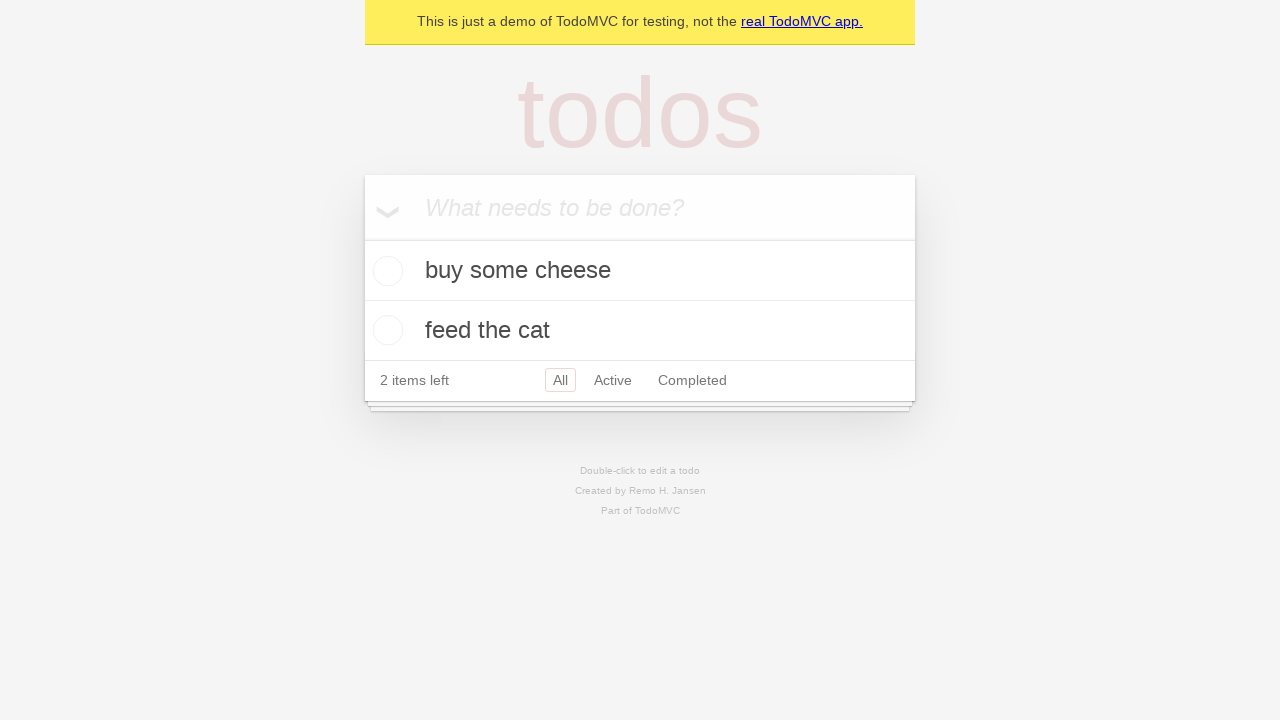

Located the first todo item
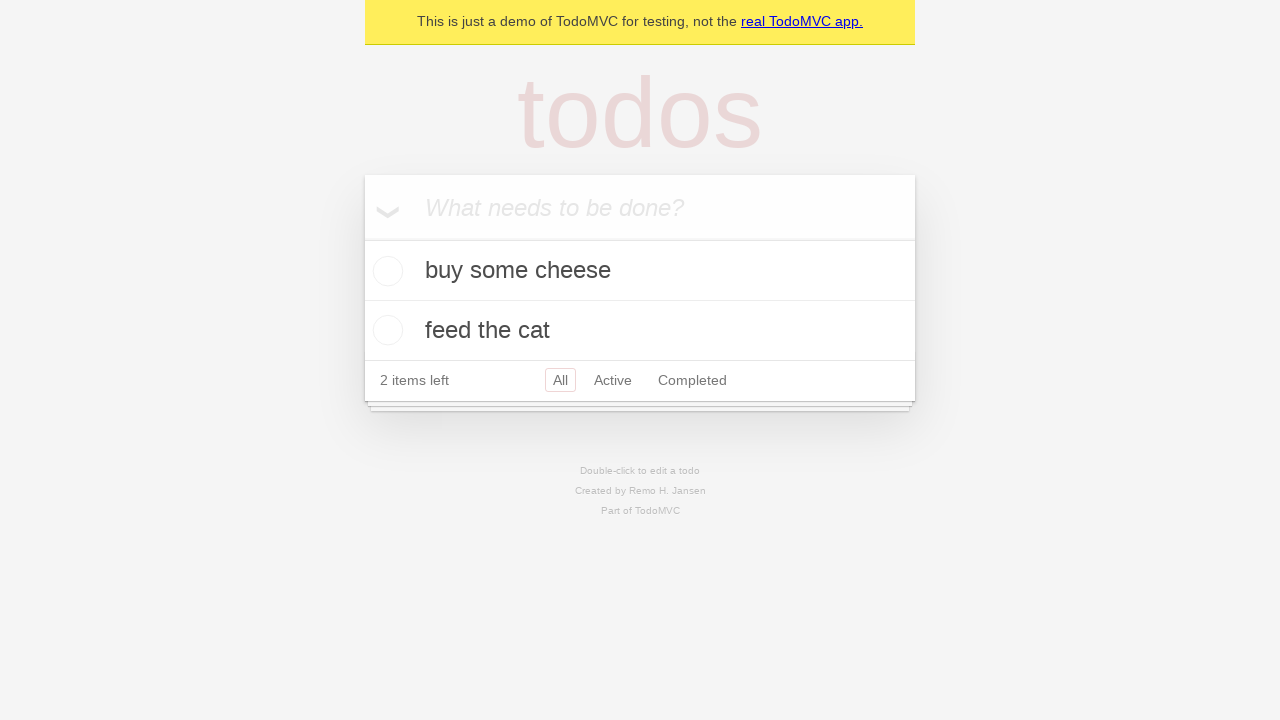

Located the checkbox for the first todo item
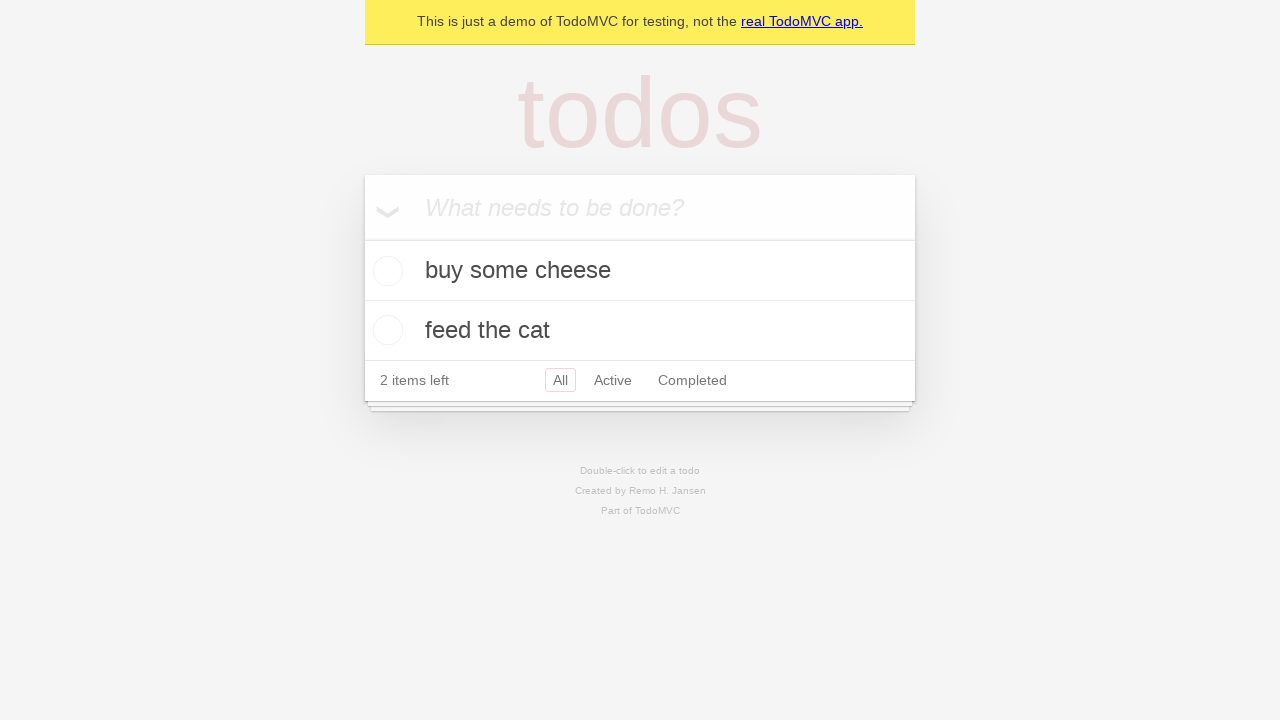

Checked the first todo item as complete at (385, 271) on internal:testid=[data-testid="todo-item"s] >> nth=0 >> internal:role=checkbox
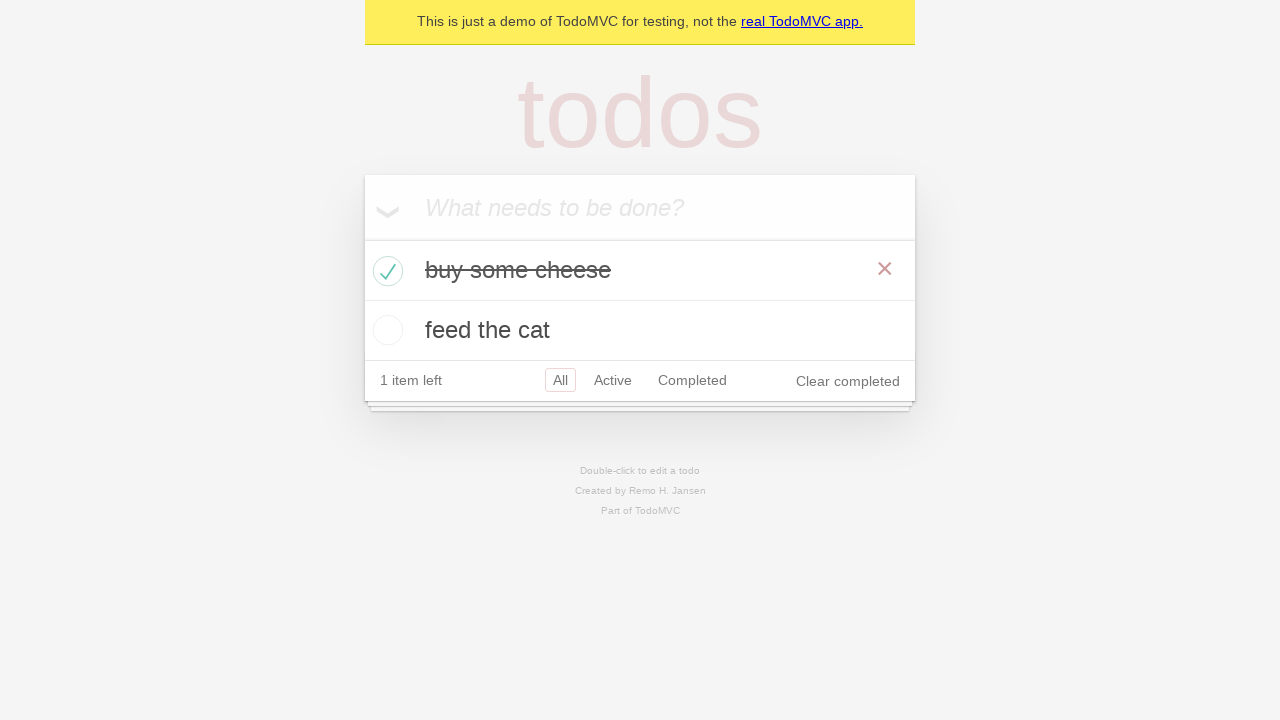

Unchecked the first todo item to mark it as incomplete at (385, 271) on internal:testid=[data-testid="todo-item"s] >> nth=0 >> internal:role=checkbox
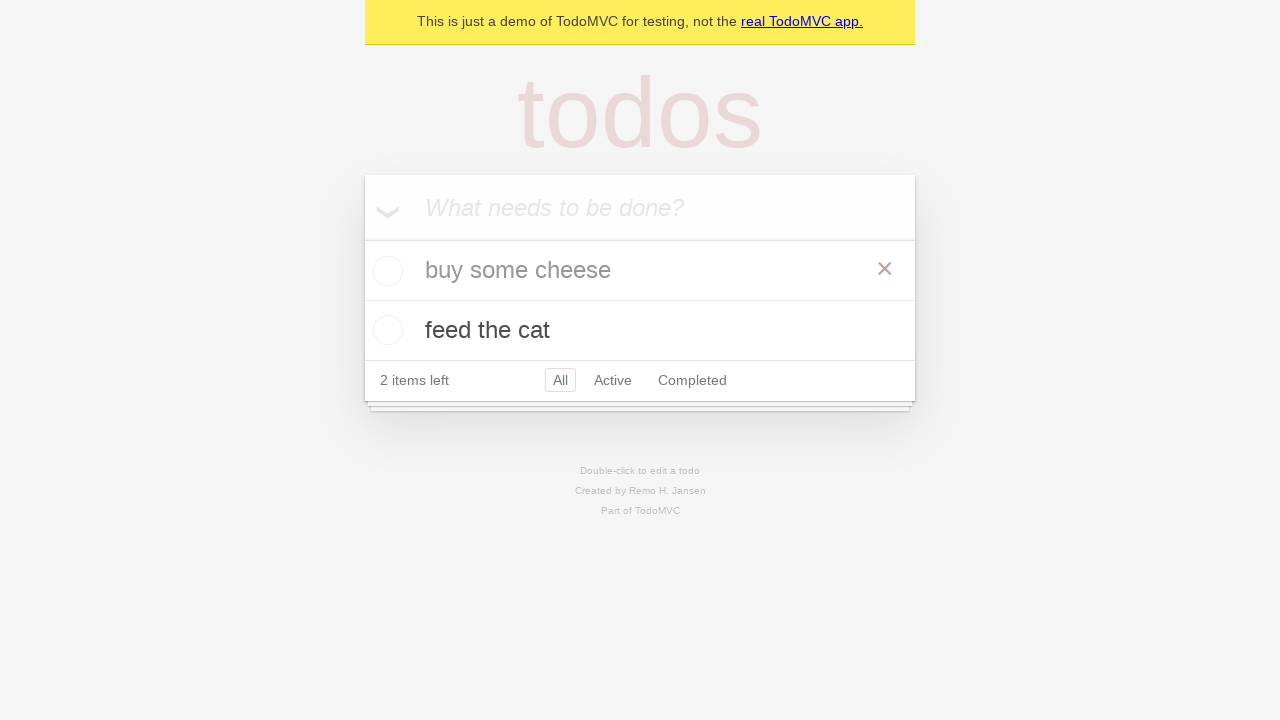

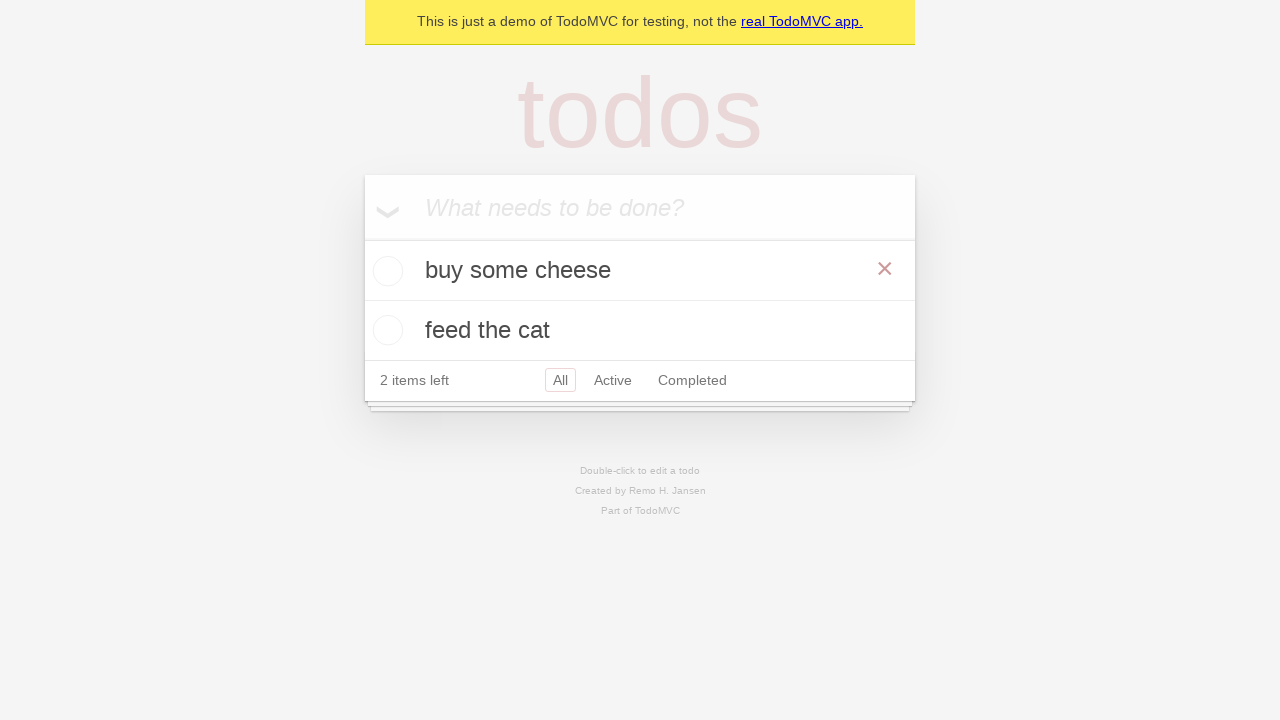